Tests clicking the contact form submit button

Starting URL: https://mahamfathy.github.io/Restaurant-Menu/

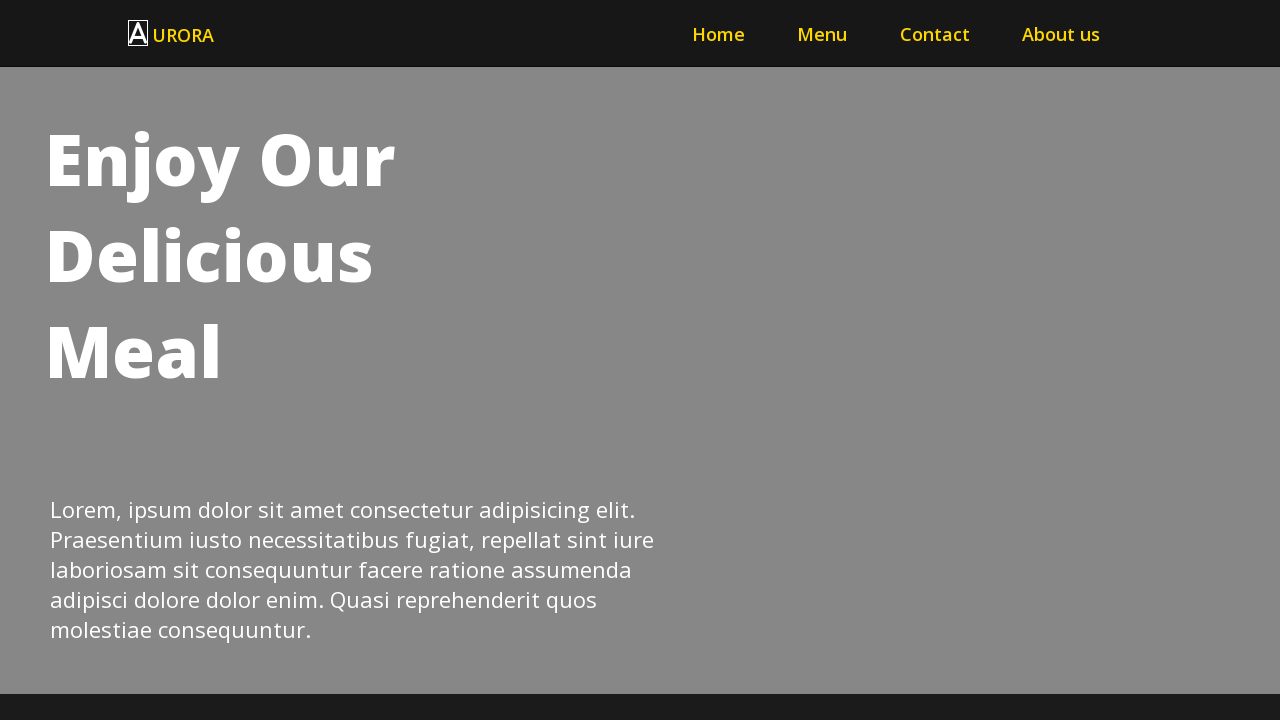

Clicked the contact form submit button at (901, 360) on #contactBtn
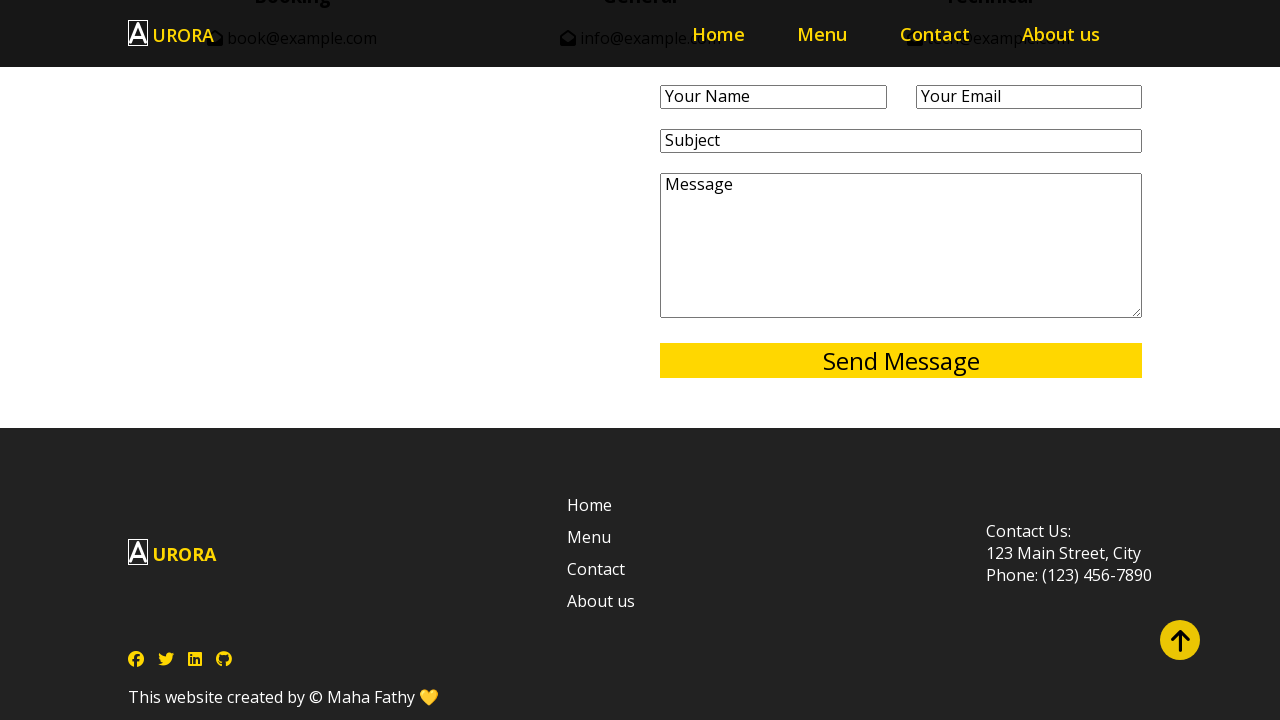

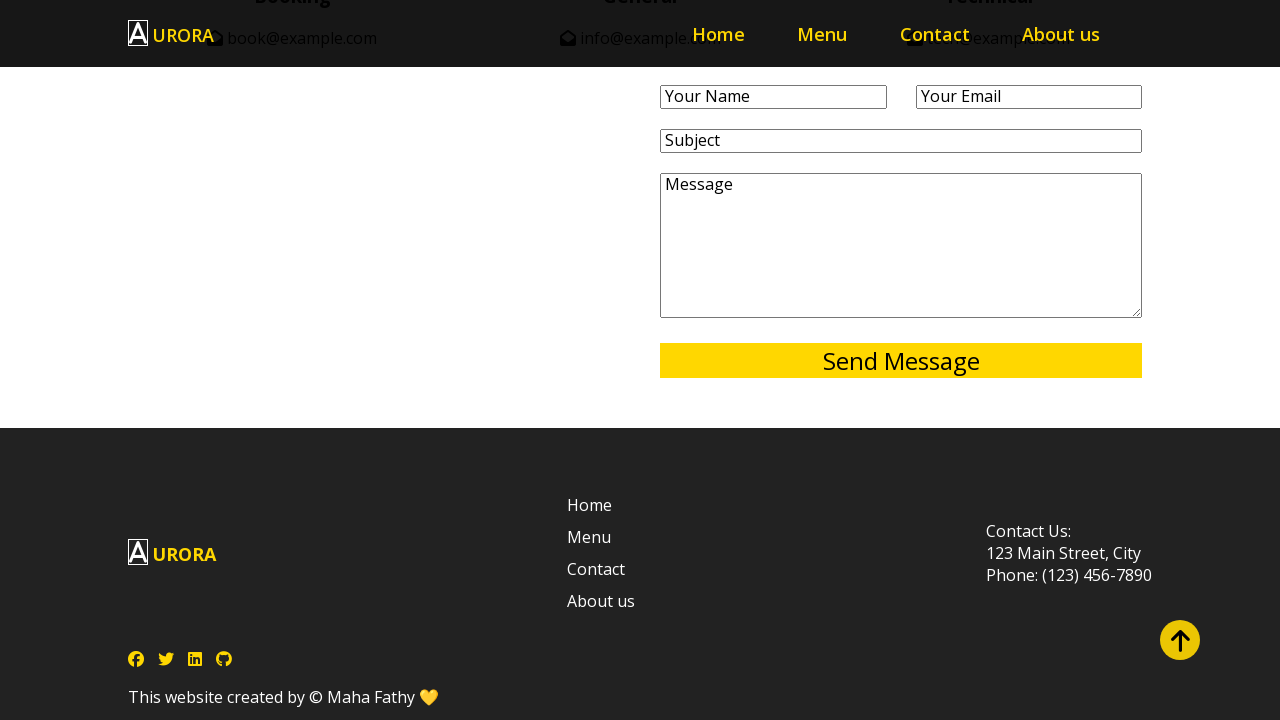